Tests iframe handling and alert interaction by switching into an iframe, clicking a blog link, then switching back to handle an alert dialog

Starting URL: https://rahulshettyacademy.com/AutomationPractice/

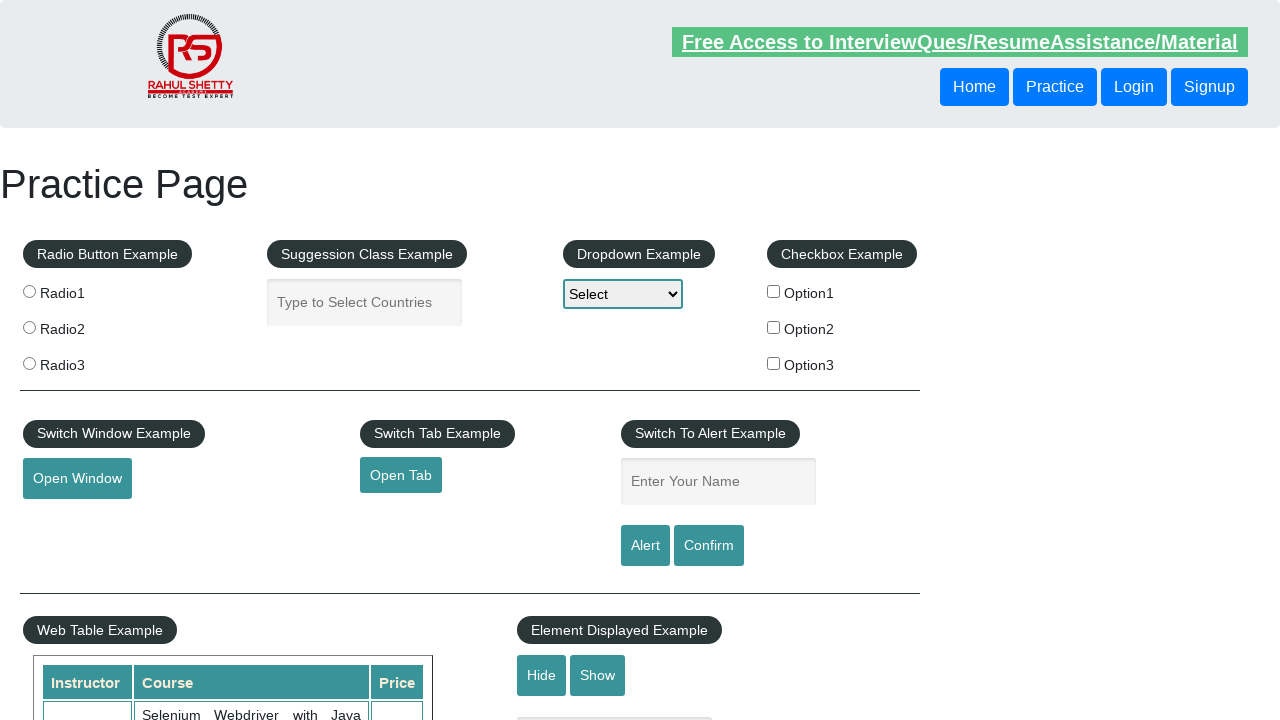

Located iframe element with id 'courses-iframe'
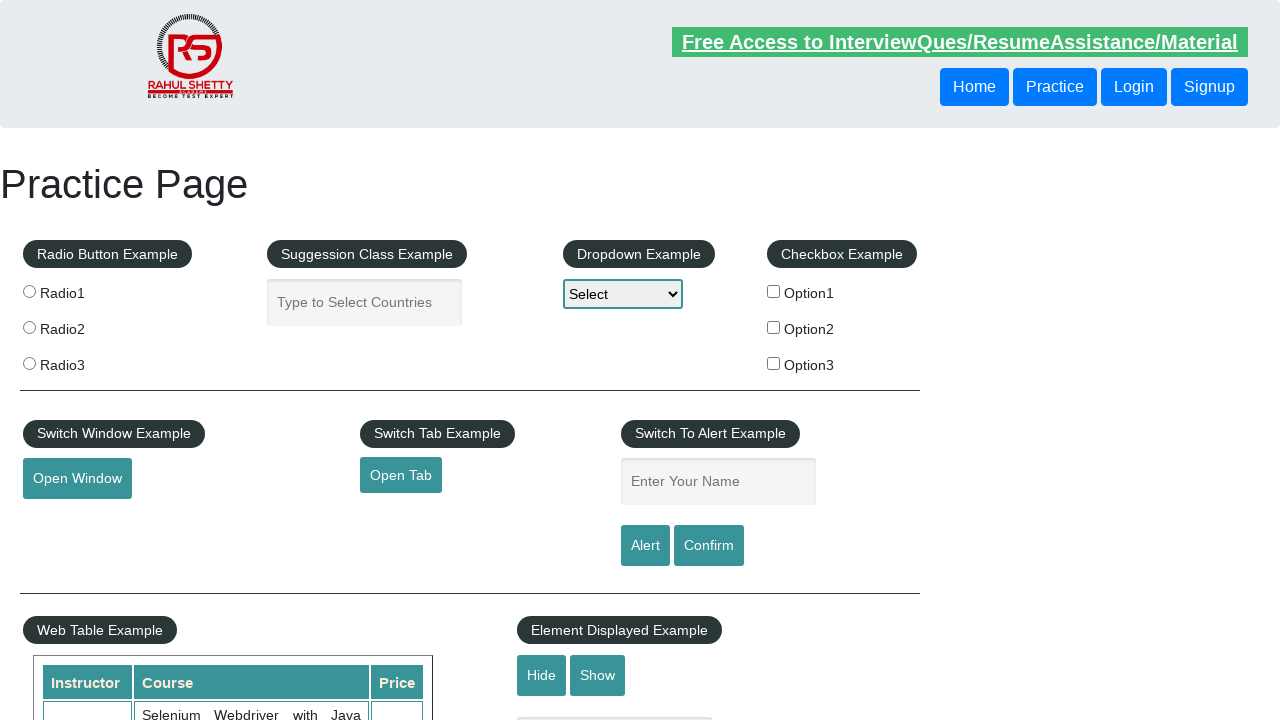

Clicked blog link within iframe at (173, 360) on #courses-iframe >> internal:control=enter-frame >> xpath=/html/body/div/header/d
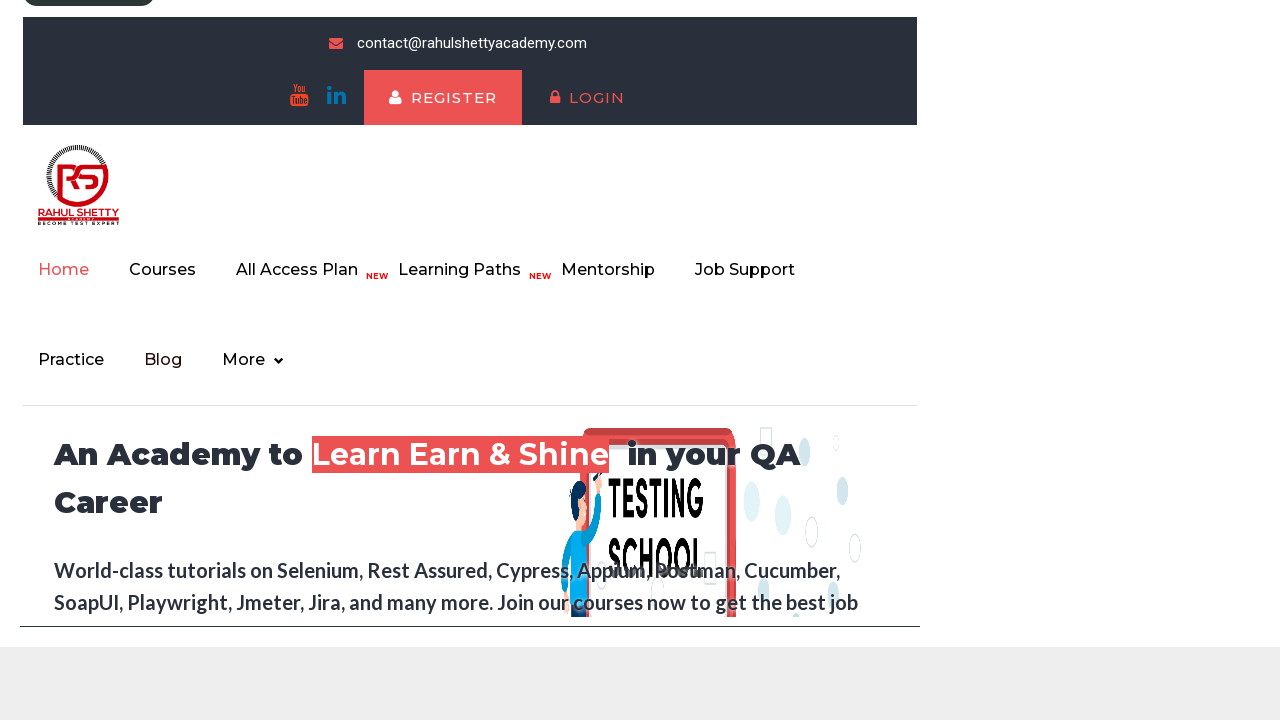

Waited 1000ms for navigation to complete
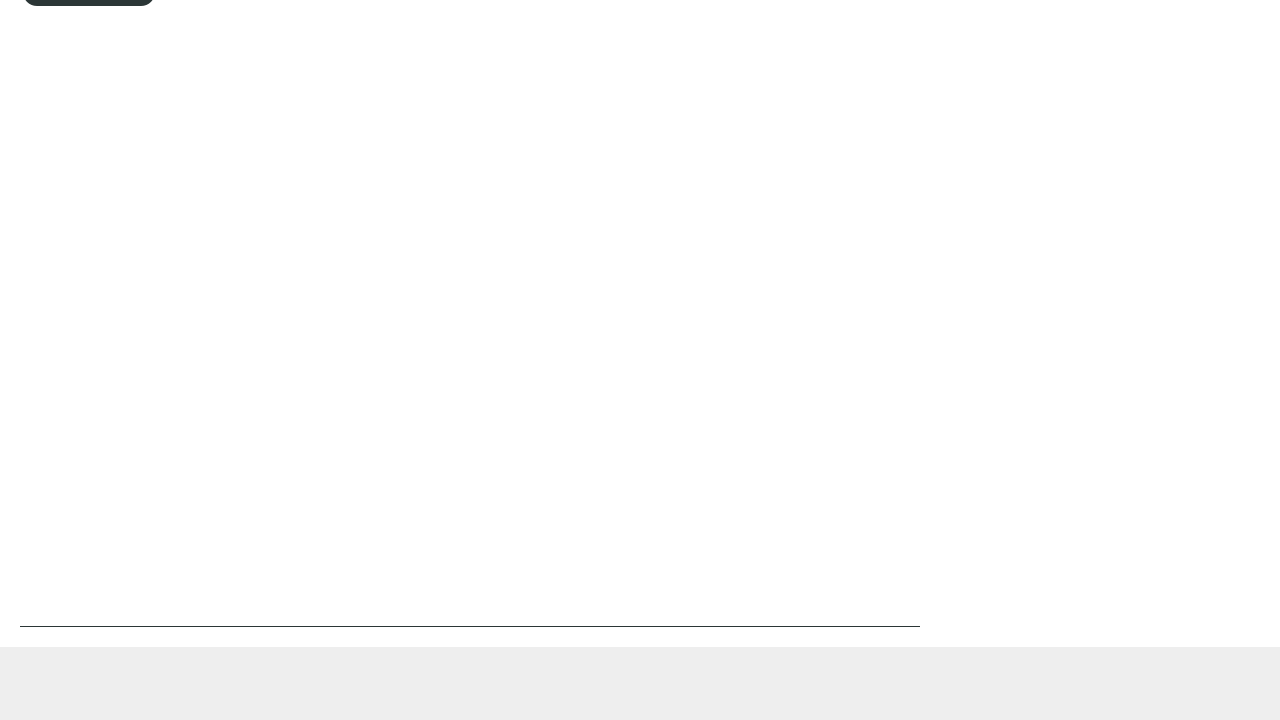

Clicked alert button on main page at (645, 361) on #alertbtn
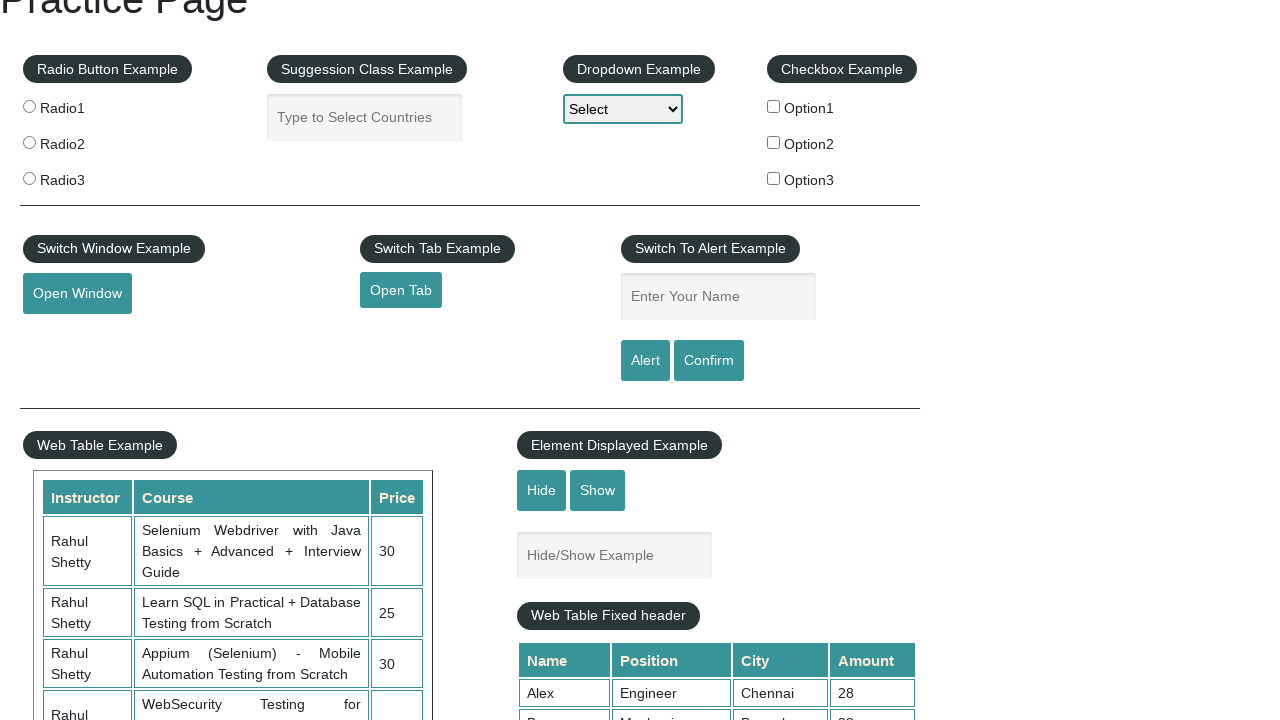

Set up dialog handler to accept alerts
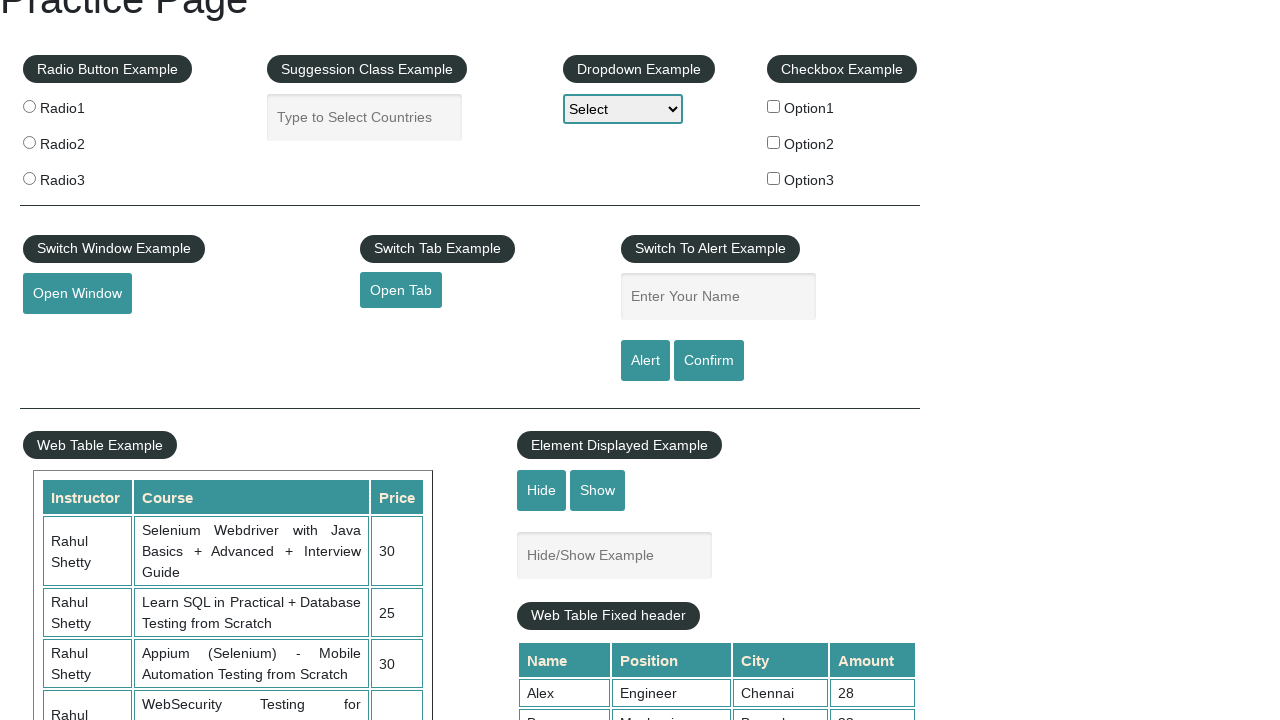

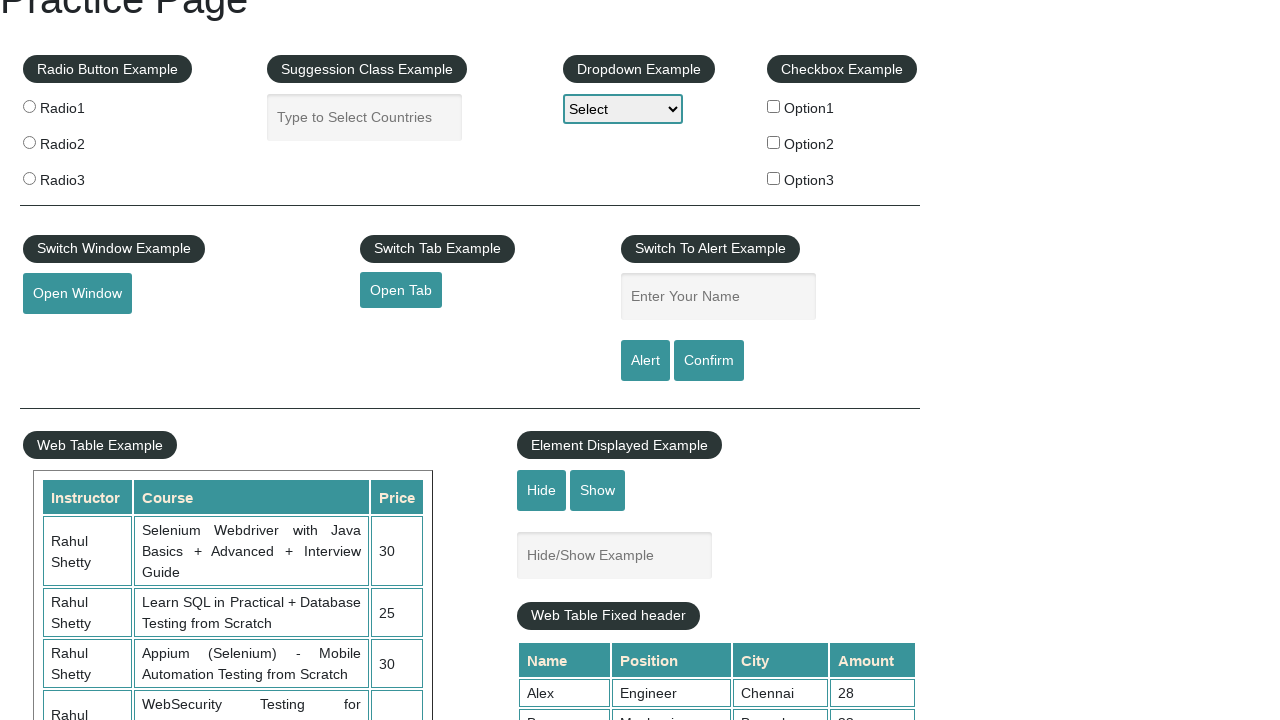